Tests dynamic loading with a 10 second implicit wait by clicking Start button and checking for Hello World text

Starting URL: https://automationfc.github.io/dynamic-loading/

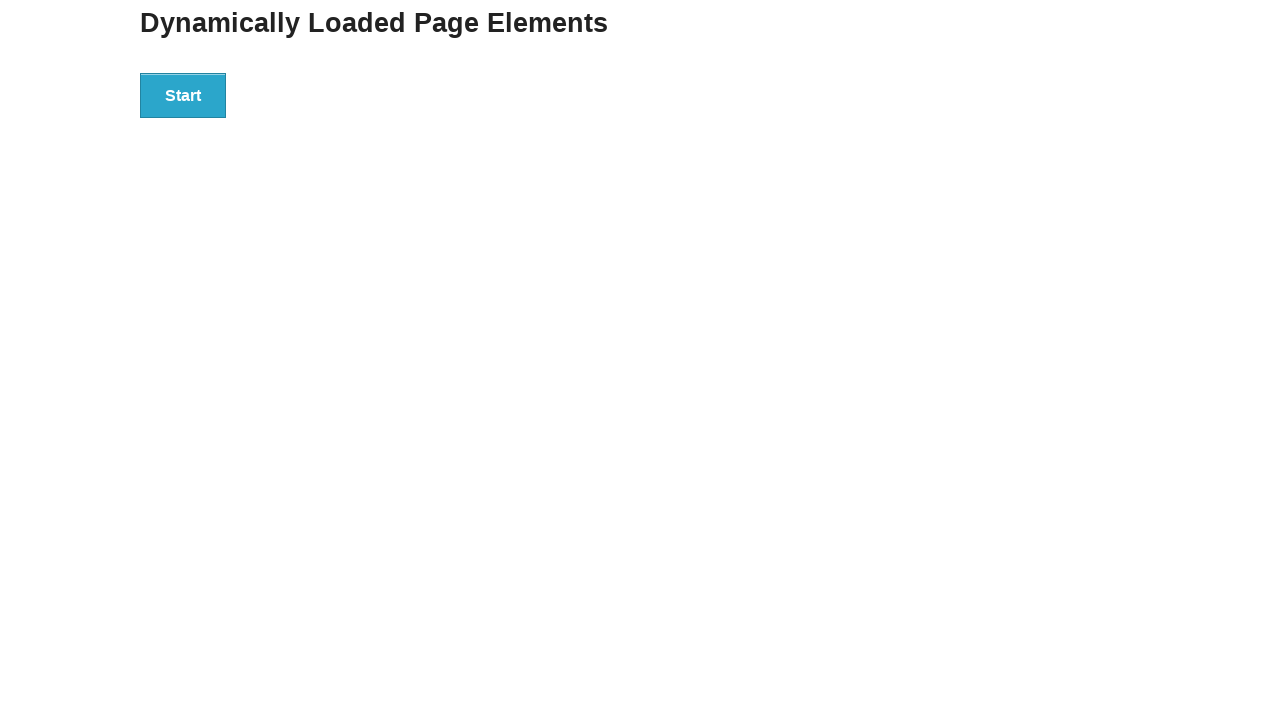

Clicked Start button to trigger dynamic loading at (183, 95) on xpath=//button[text()='Start']
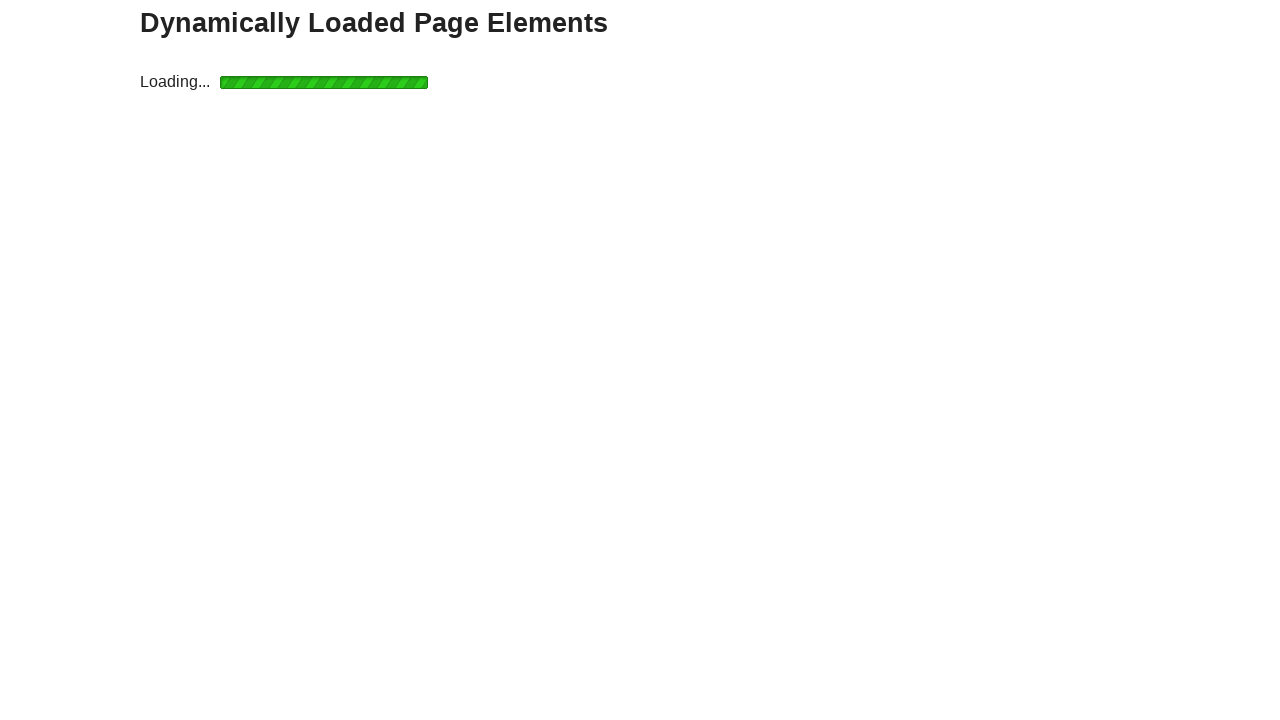

Waited for and verified 'Hello World!' text appeared after 10 second implicit wait
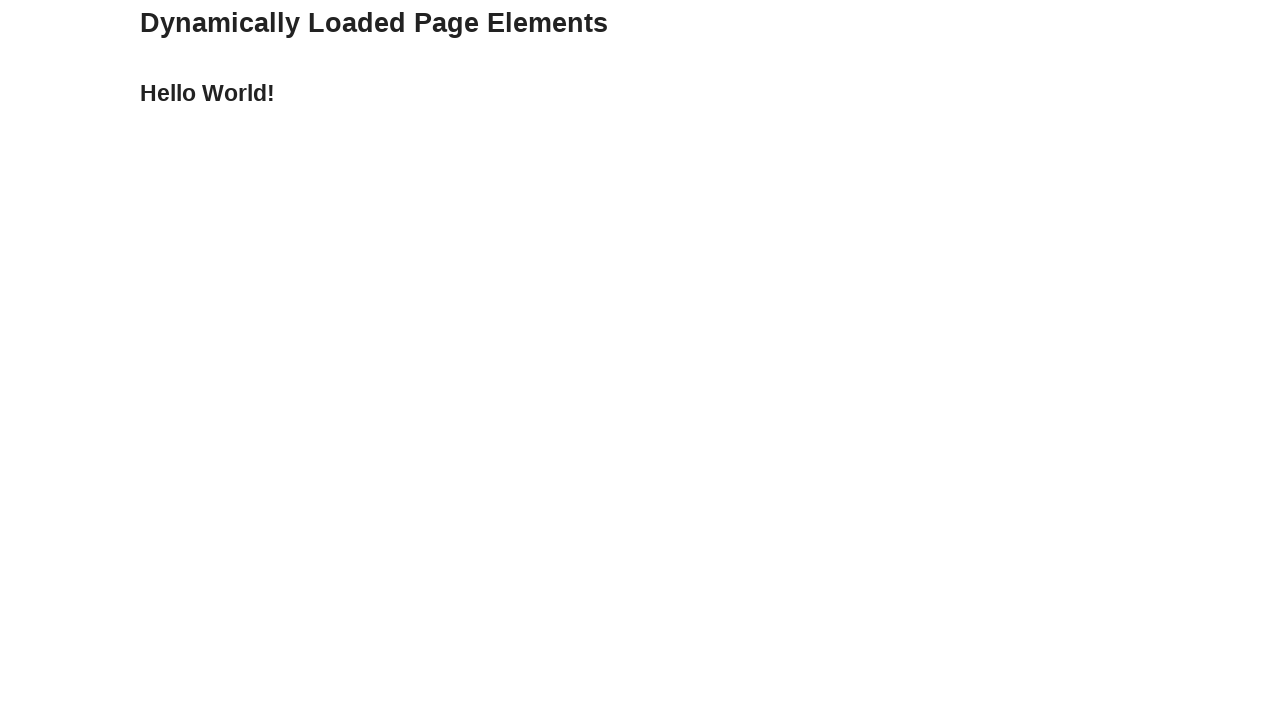

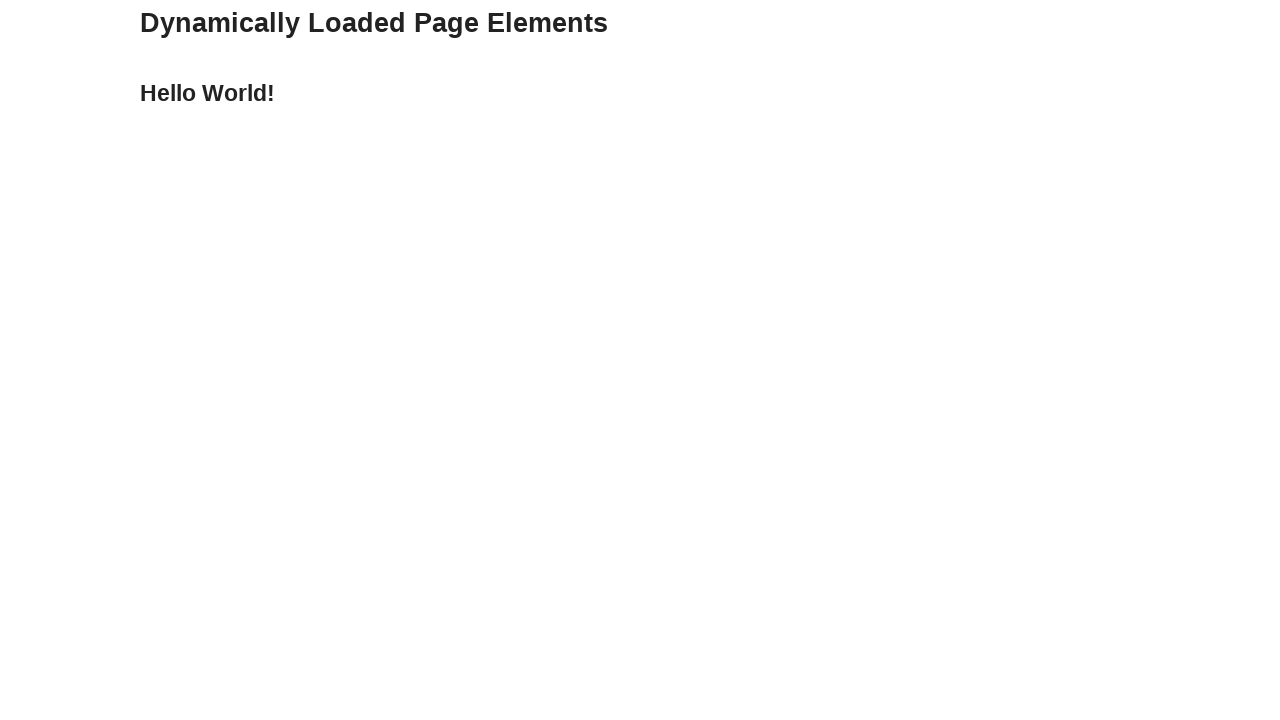